Tests navigation by clicking on the navigation1.html link and verifying the page title and URL

Starting URL: https://bonigarcia.dev/selenium-webdriver-java/

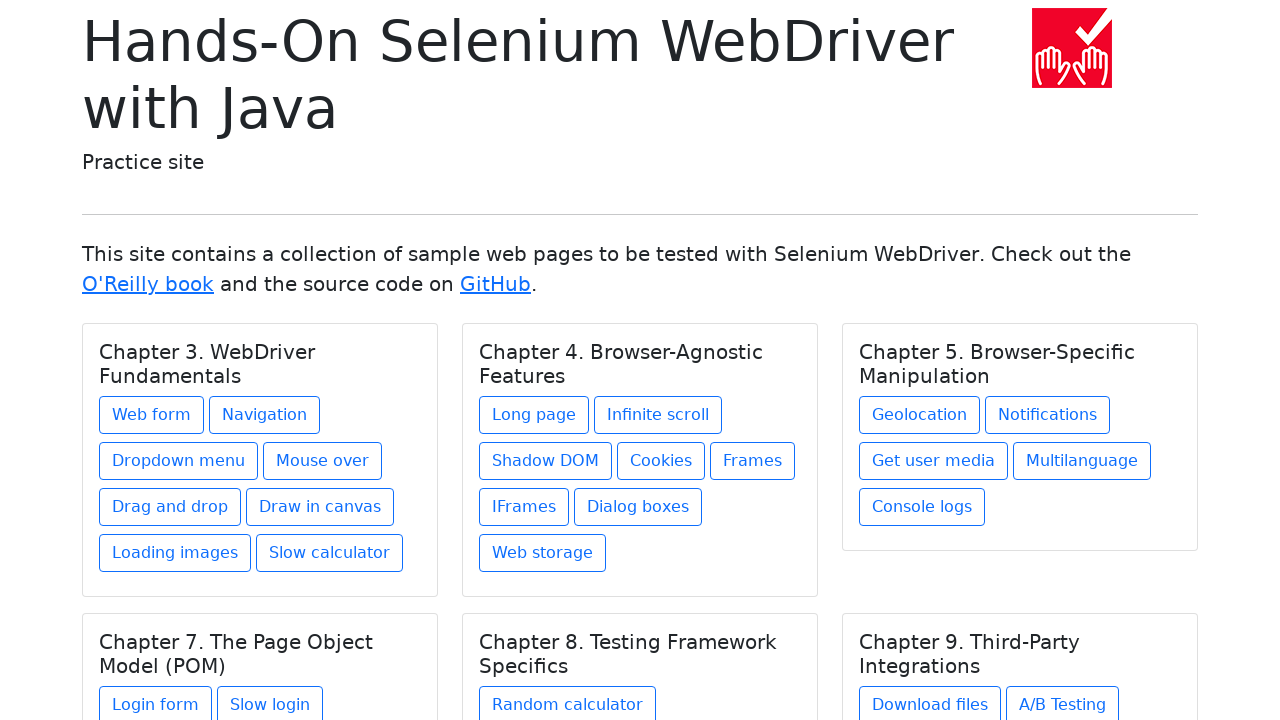

Clicked on navigation1.html link at (264, 415) on xpath=//a[@href='navigation1.html']
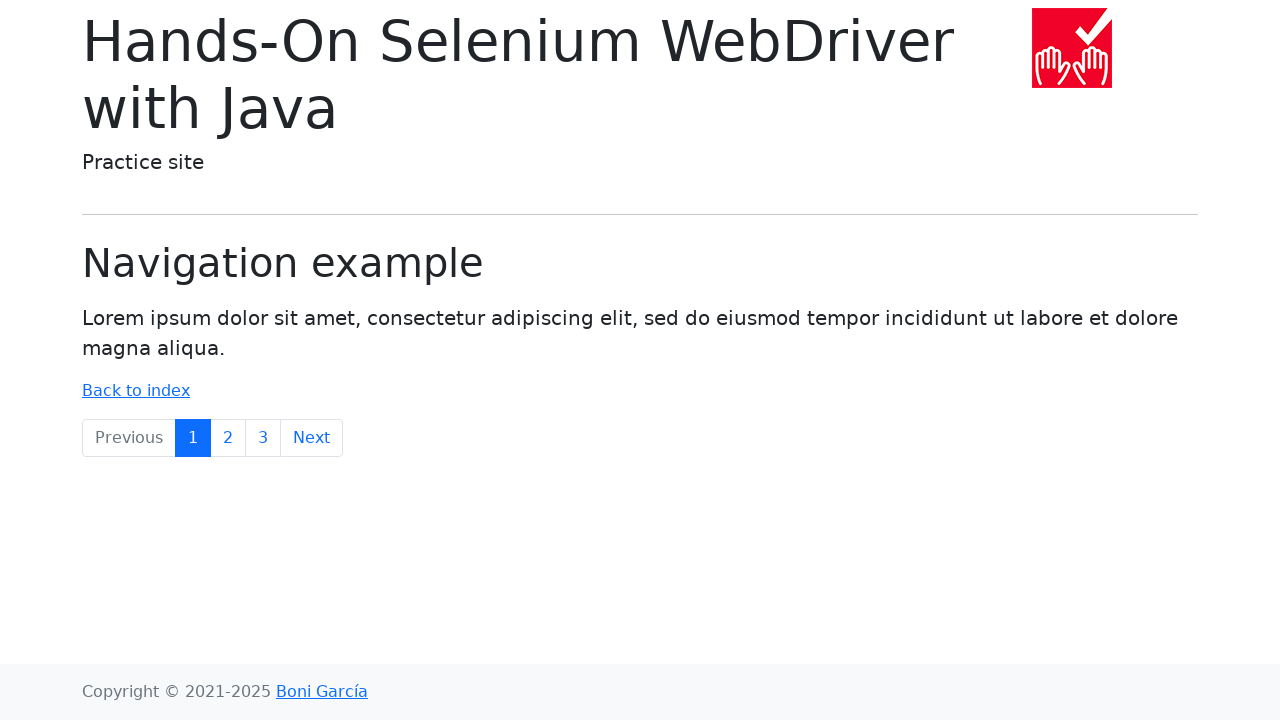

Waited for navigation page heading to be visible
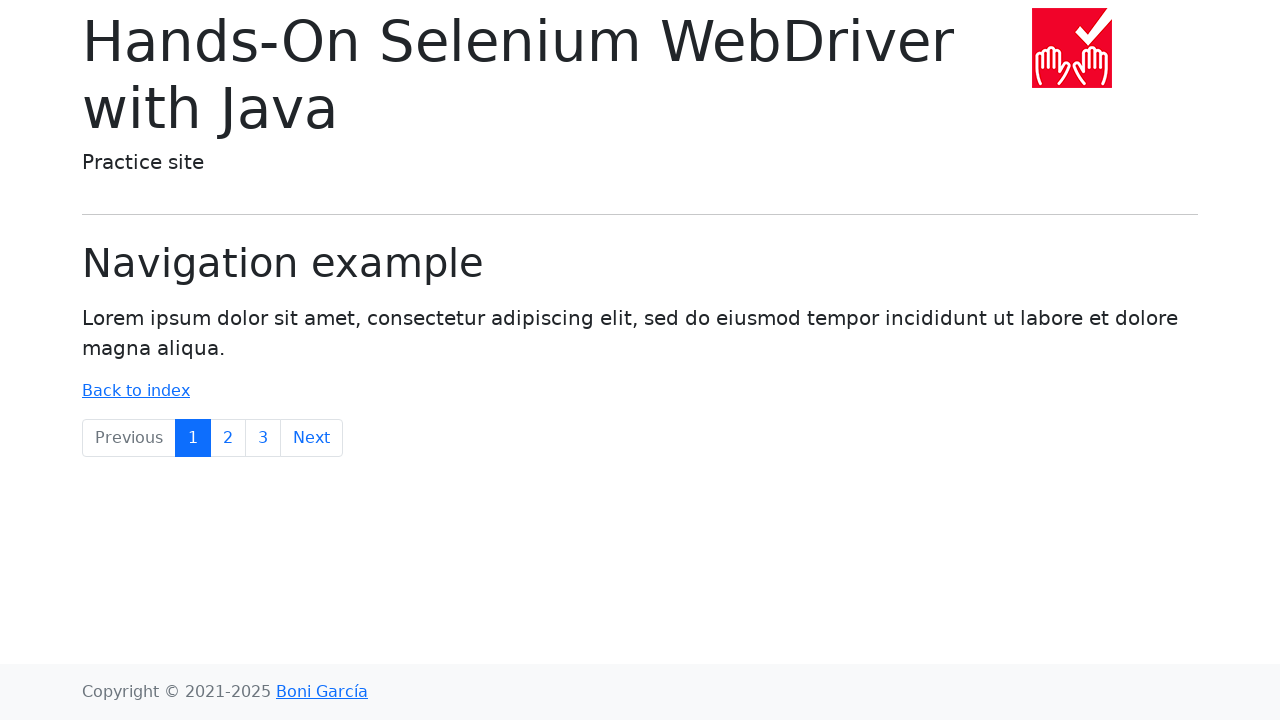

Verified page heading text is 'Navigation example'
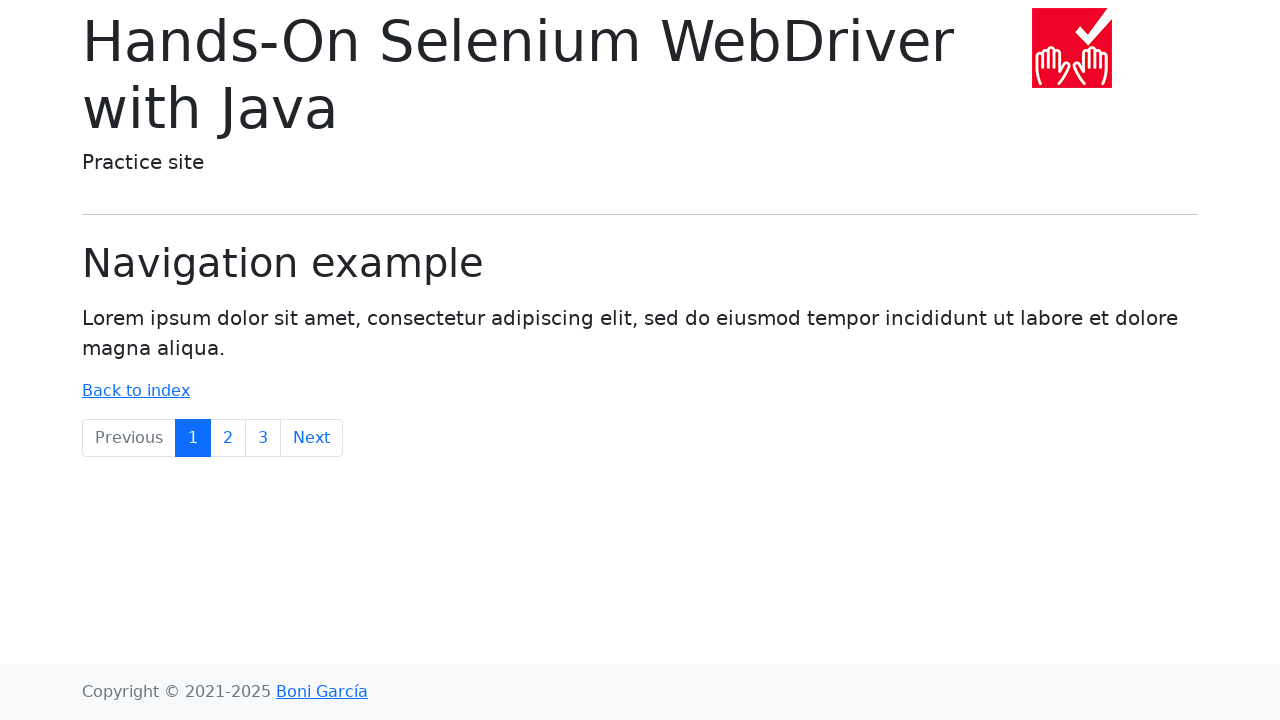

Verified current URL is https://bonigarcia.dev/selenium-webdriver-java/navigation1.html
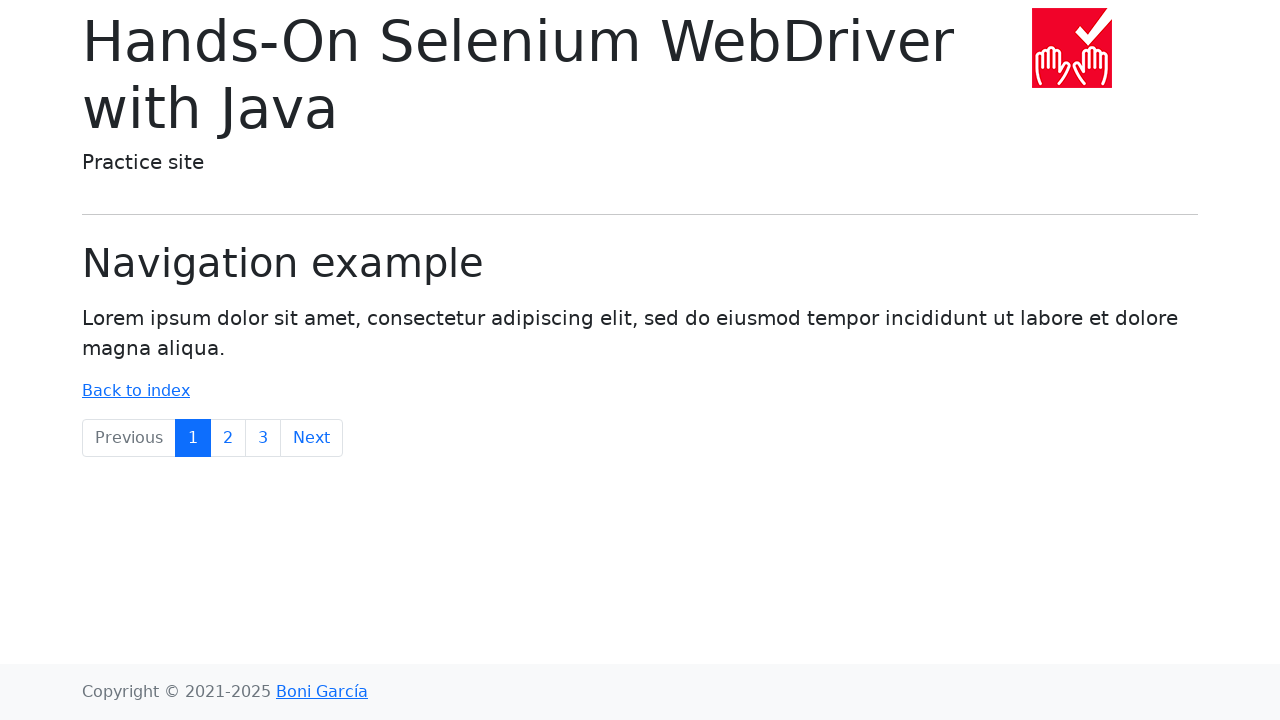

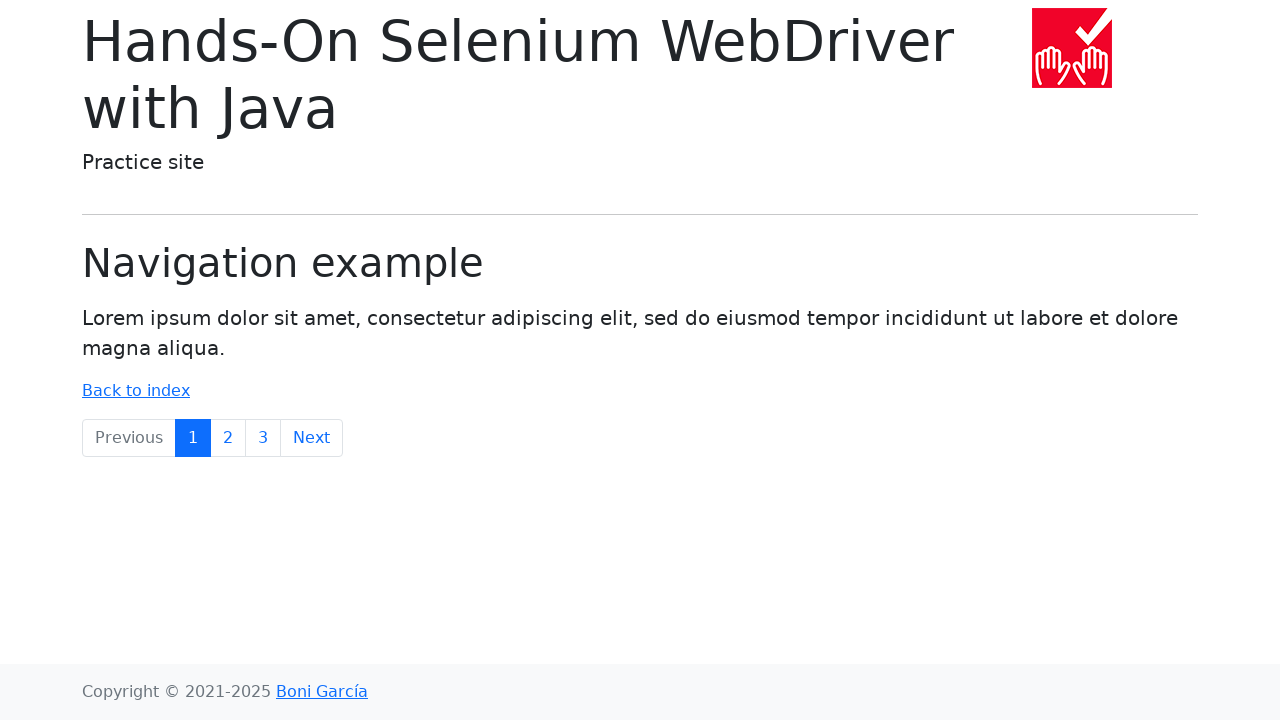